Tests nested frames navigation by clicking on Nested Frames link, switching to different frames and verifying RIGHT and LEFT labels are displayed

Starting URL: https://the-internet.herokuapp.com/

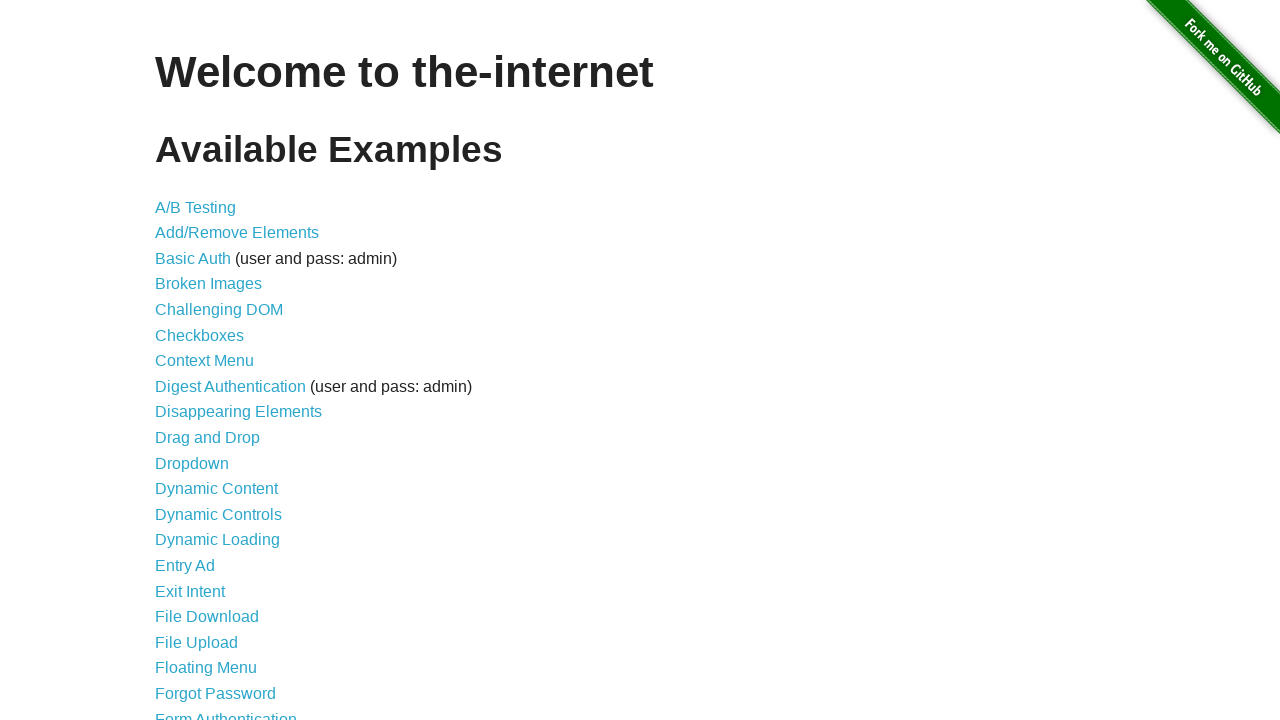

Clicked on Nested Frames link at (210, 395) on xpath=//a[text()='Nested Frames']
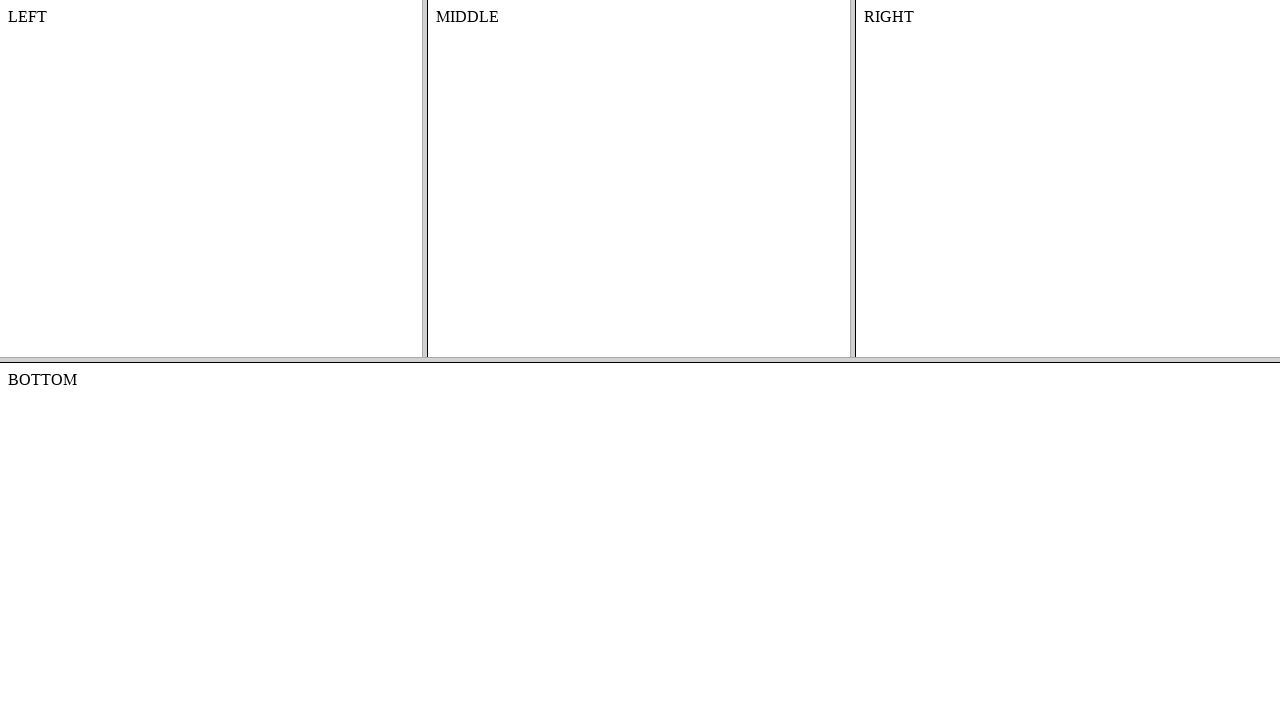

Located top frame
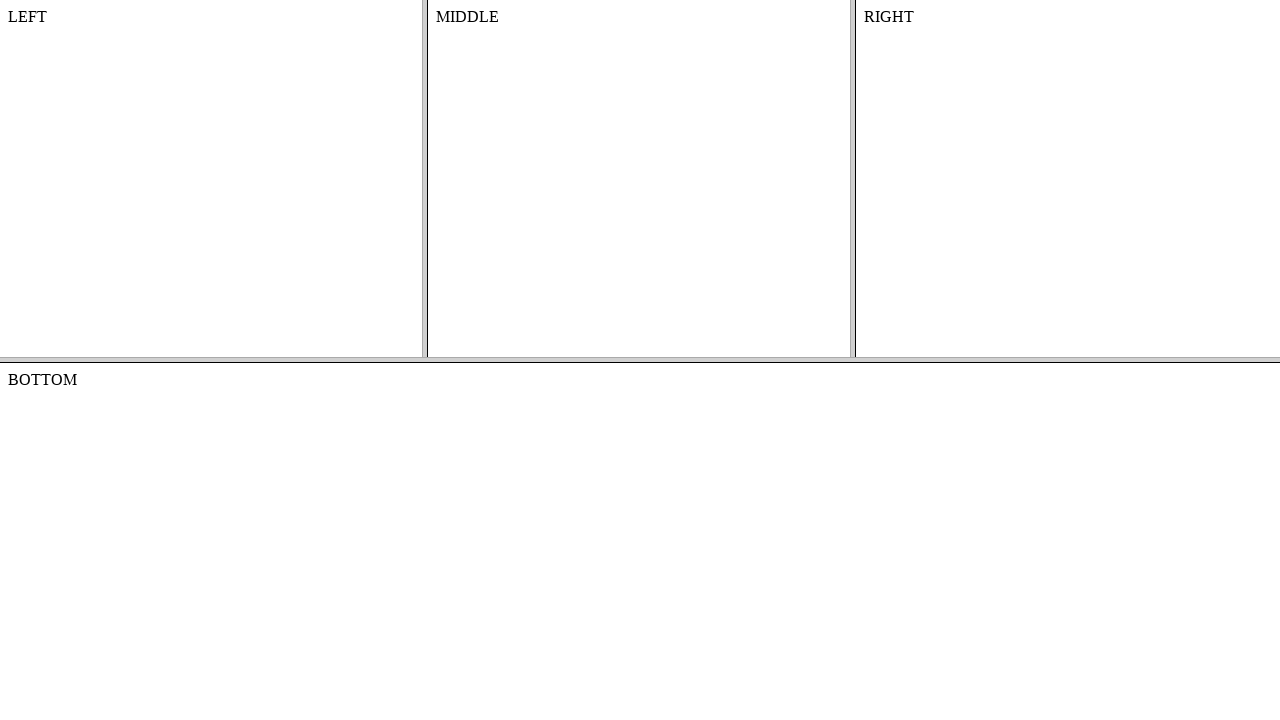

Located right frame within top frame
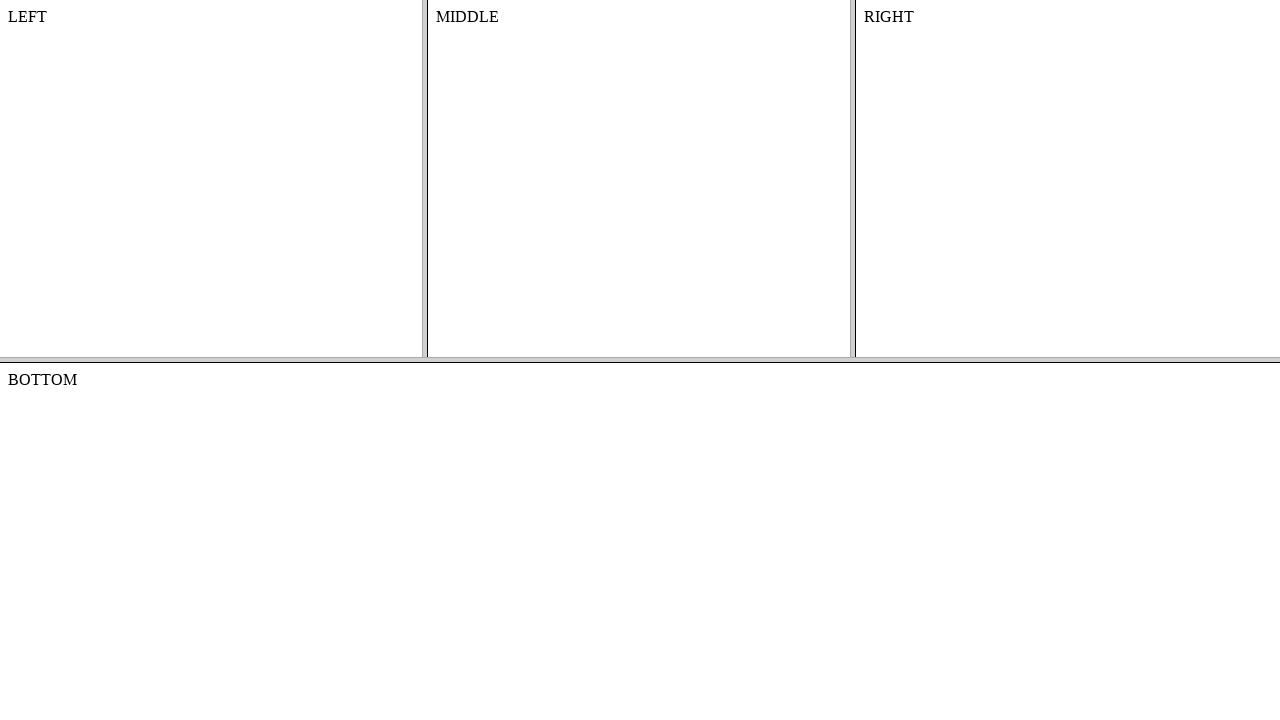

Located RIGHT label in right frame
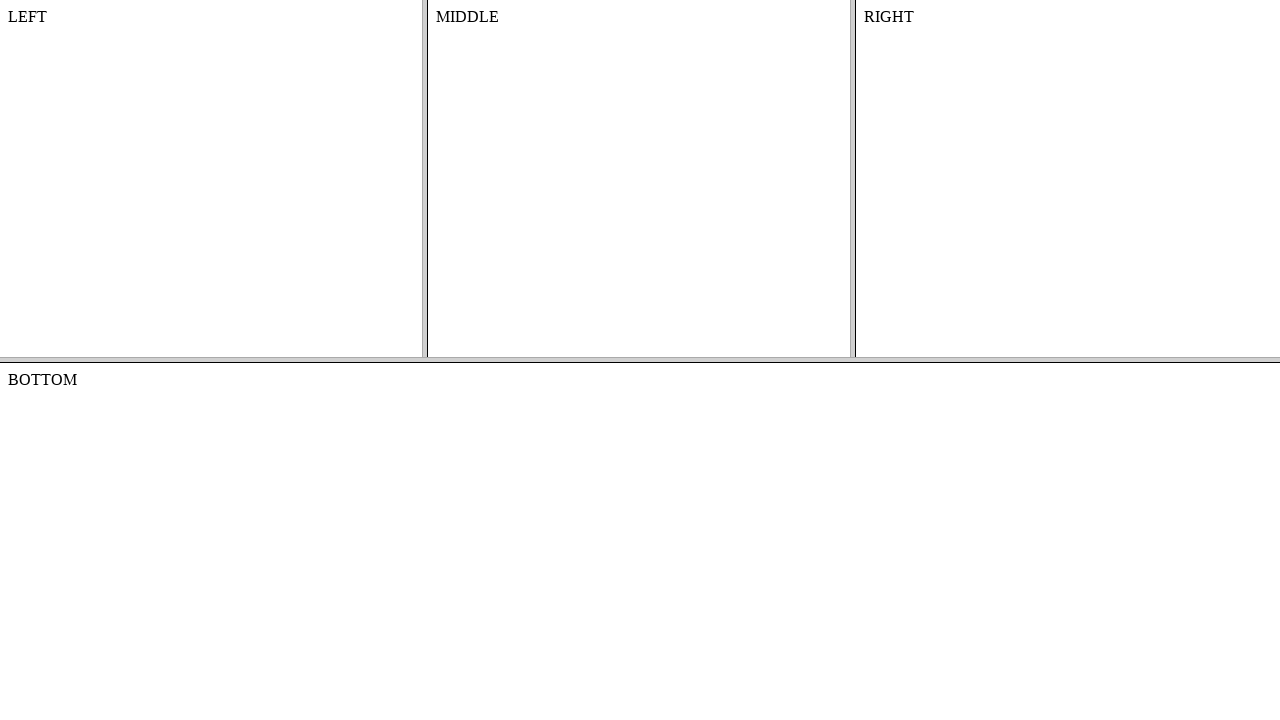

Verified RIGHT label is visible
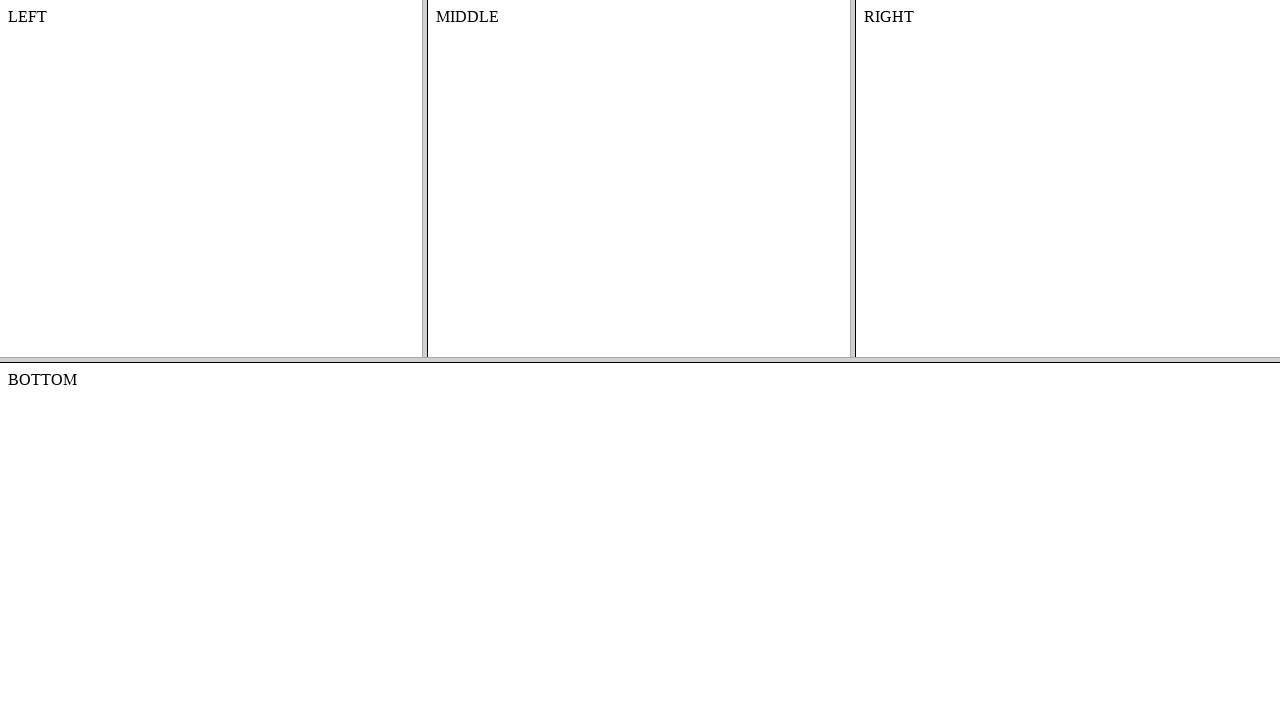

Located left frame within top frame
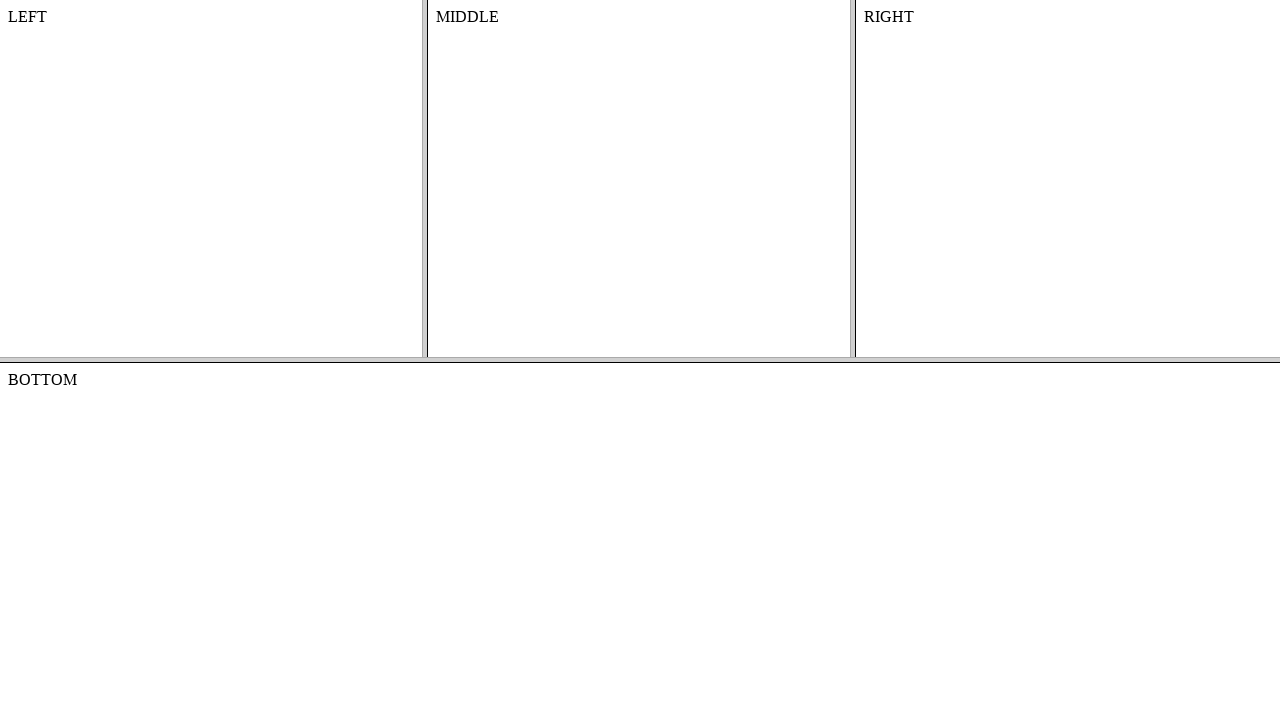

Located LEFT label in left frame
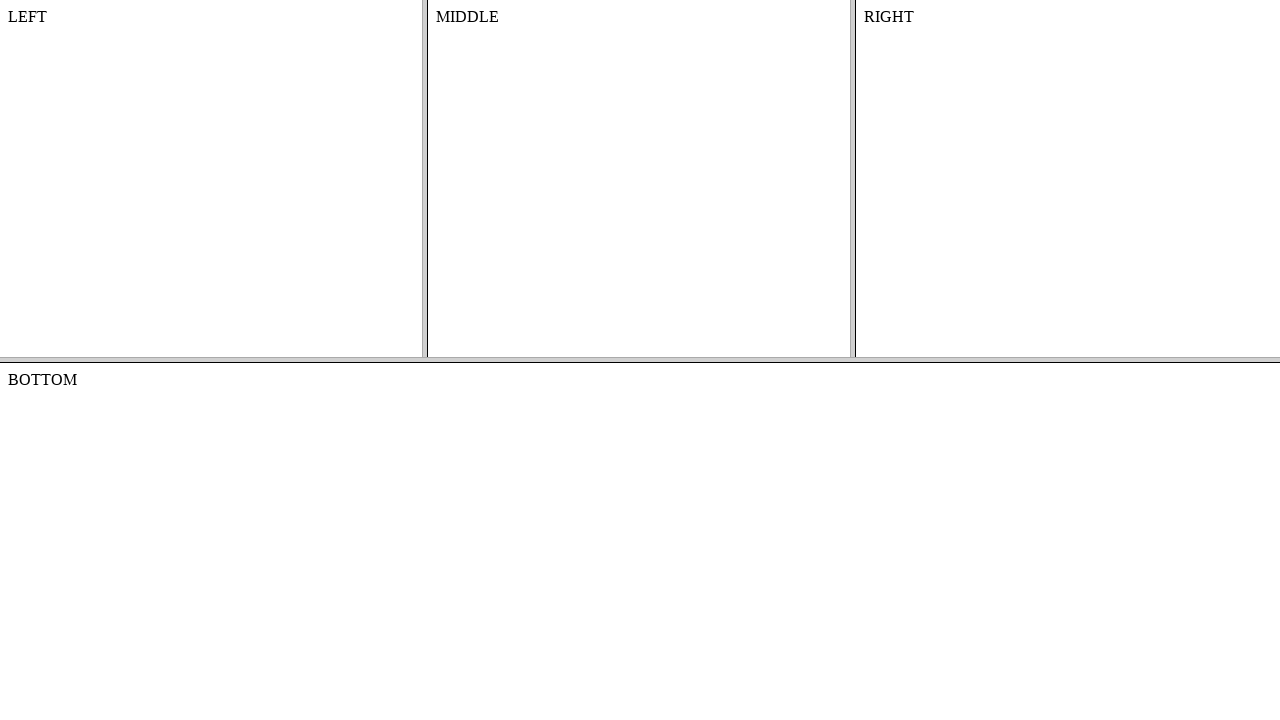

Verified LEFT label is visible
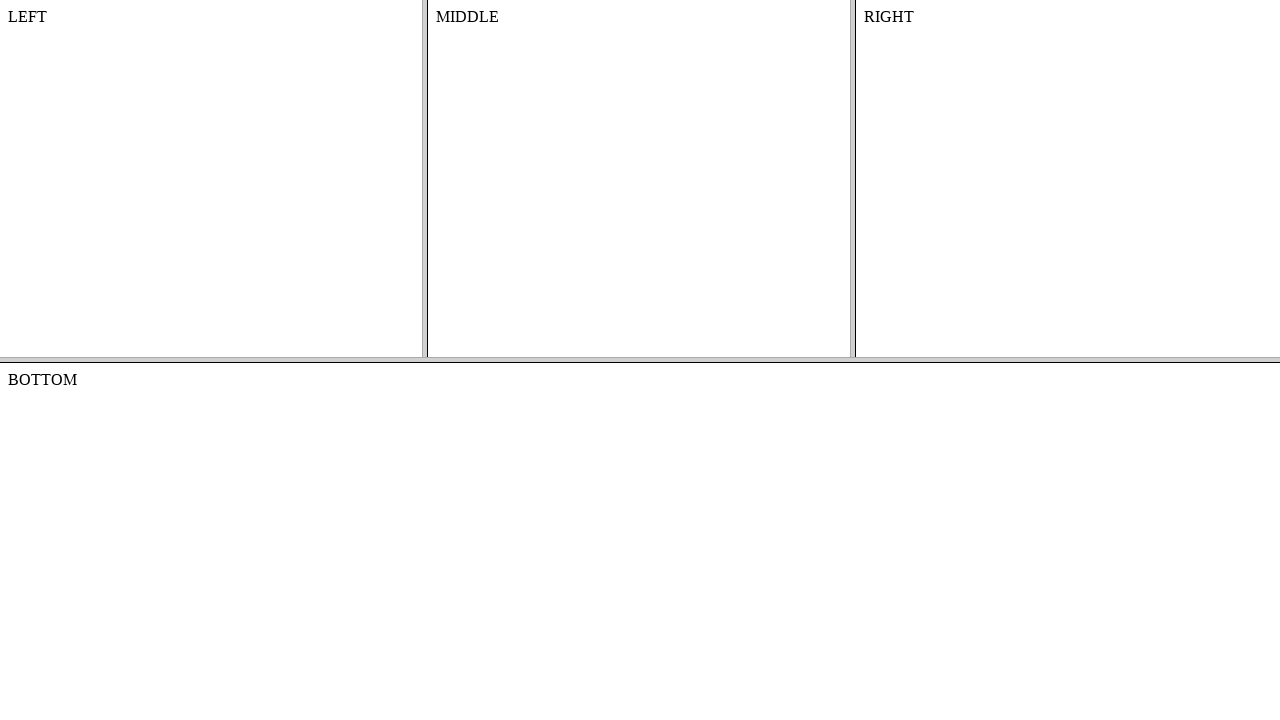

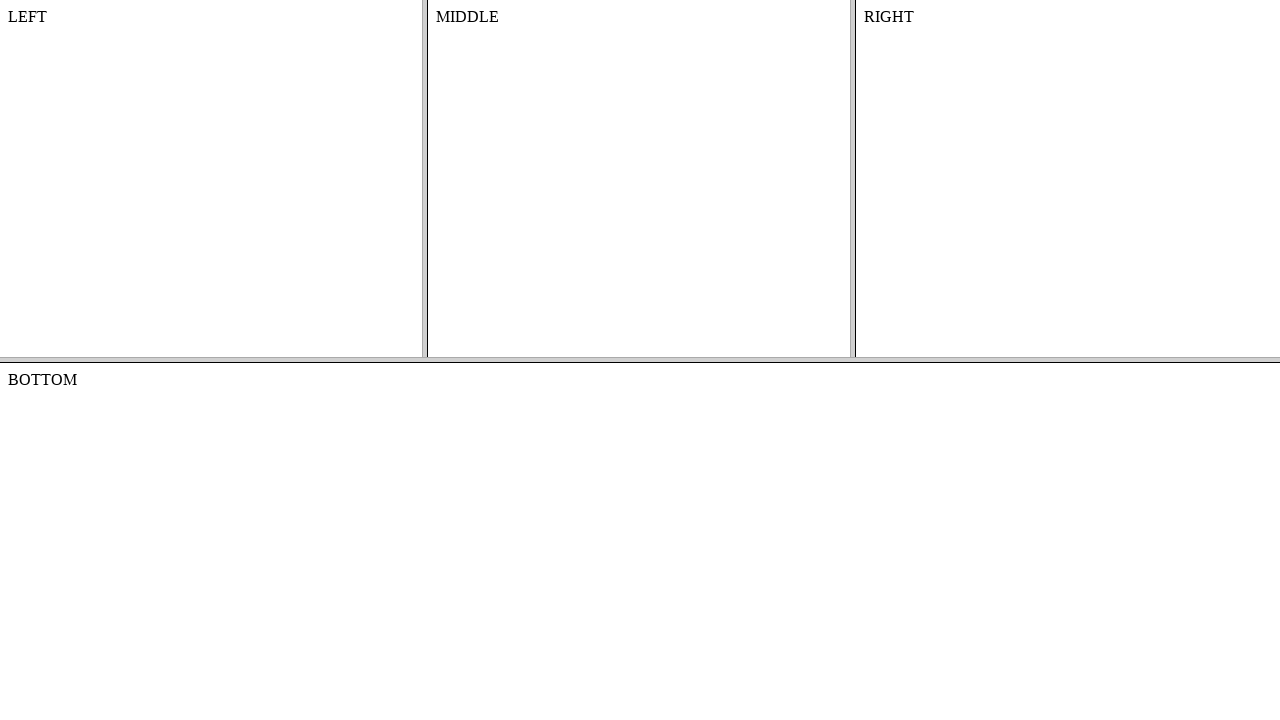